Tests that the input field can be dynamically enabled and disabled by clicking the Enable/Disable button, verifying the input state changes with appropriate messages.

Starting URL: https://the-internet.herokuapp.com/dynamic_controls

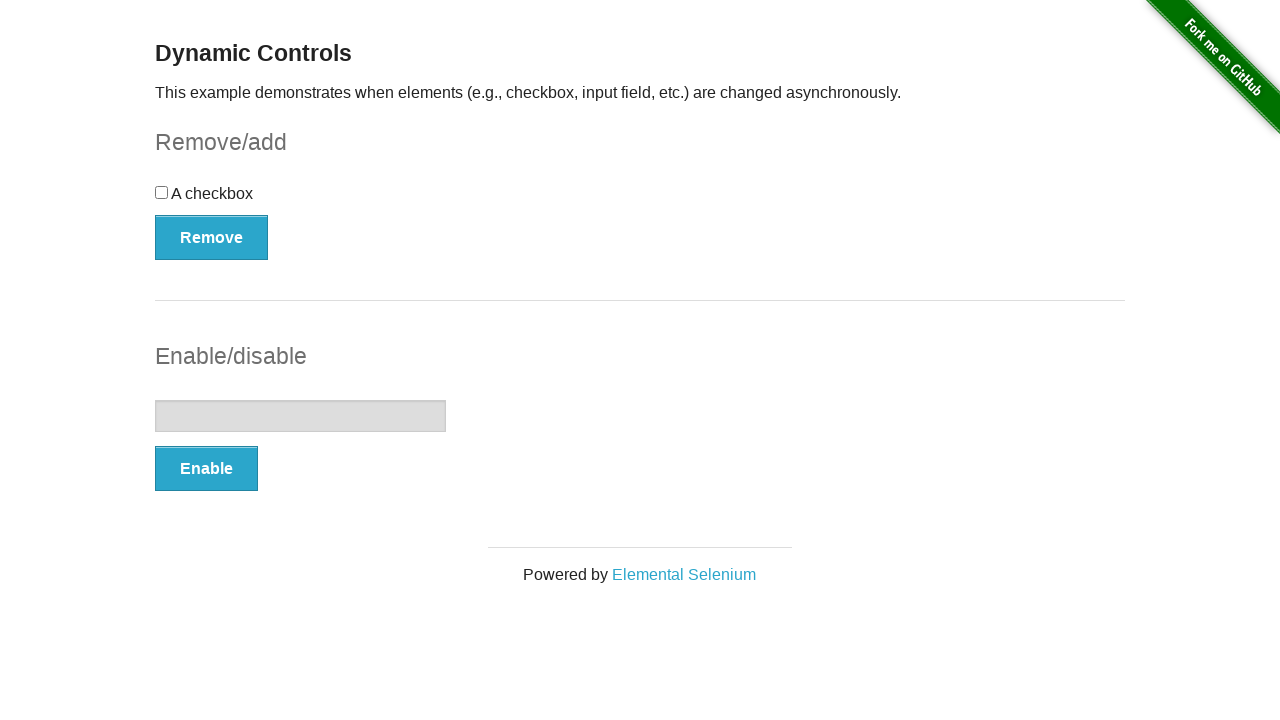

Clicked Enable button to enable the input field at (206, 469) on #input-example button:has-text('Enable')
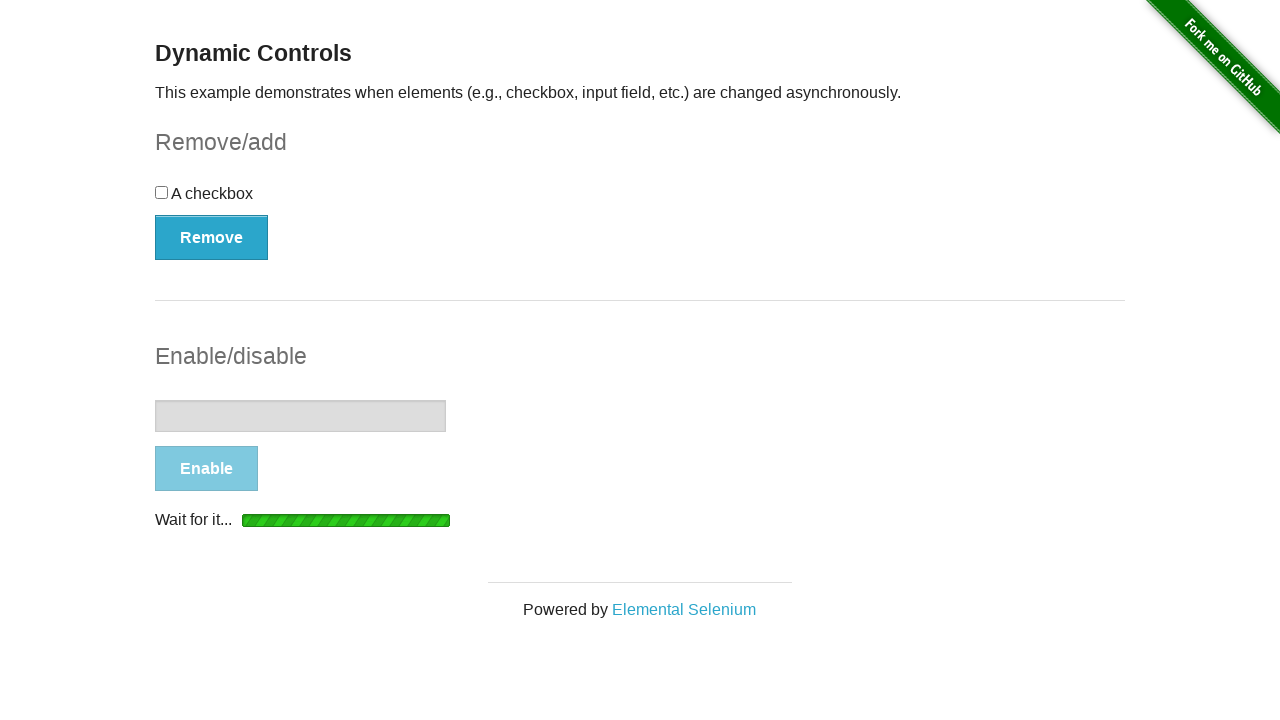

Waited for success message confirming input is enabled
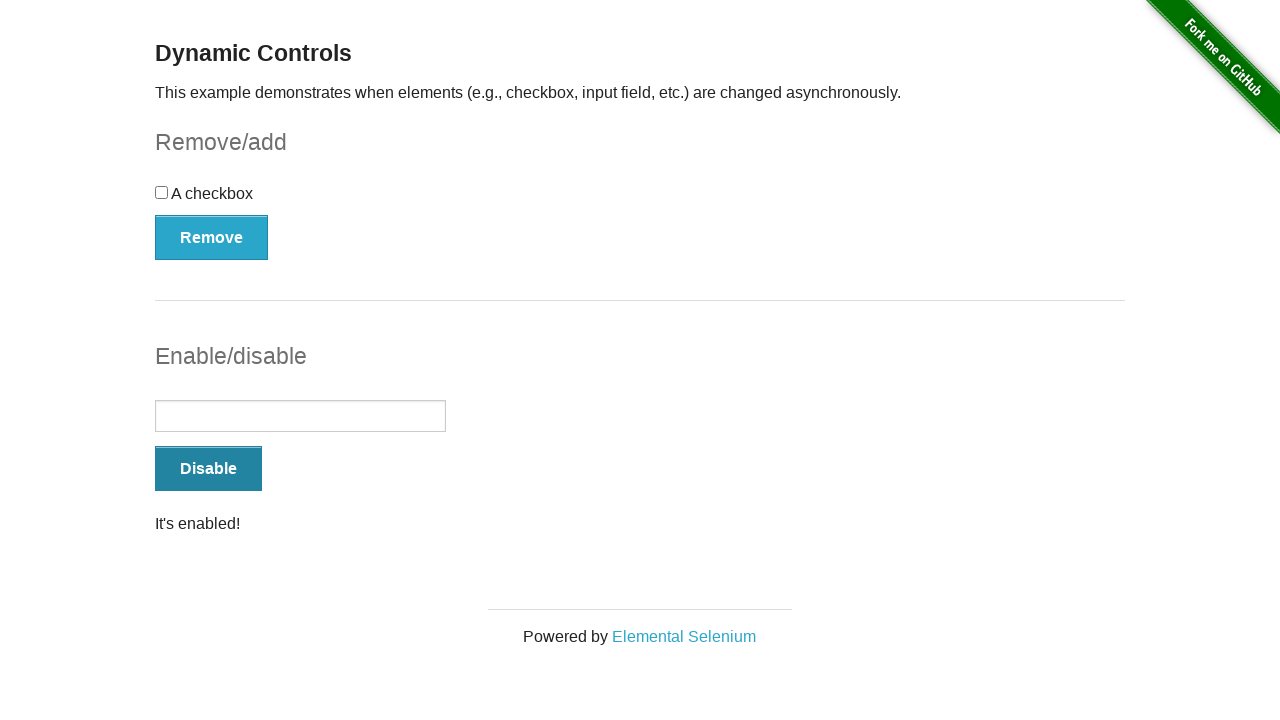

Located the input field element
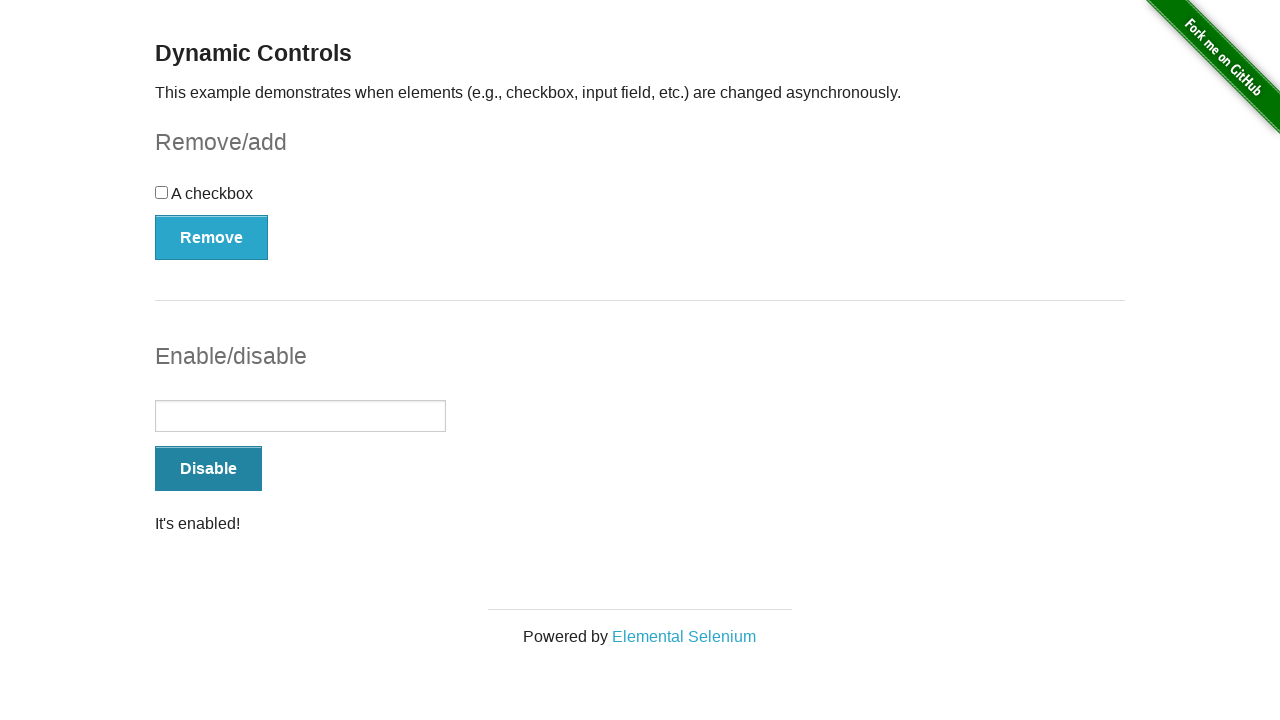

Verified that input field is enabled
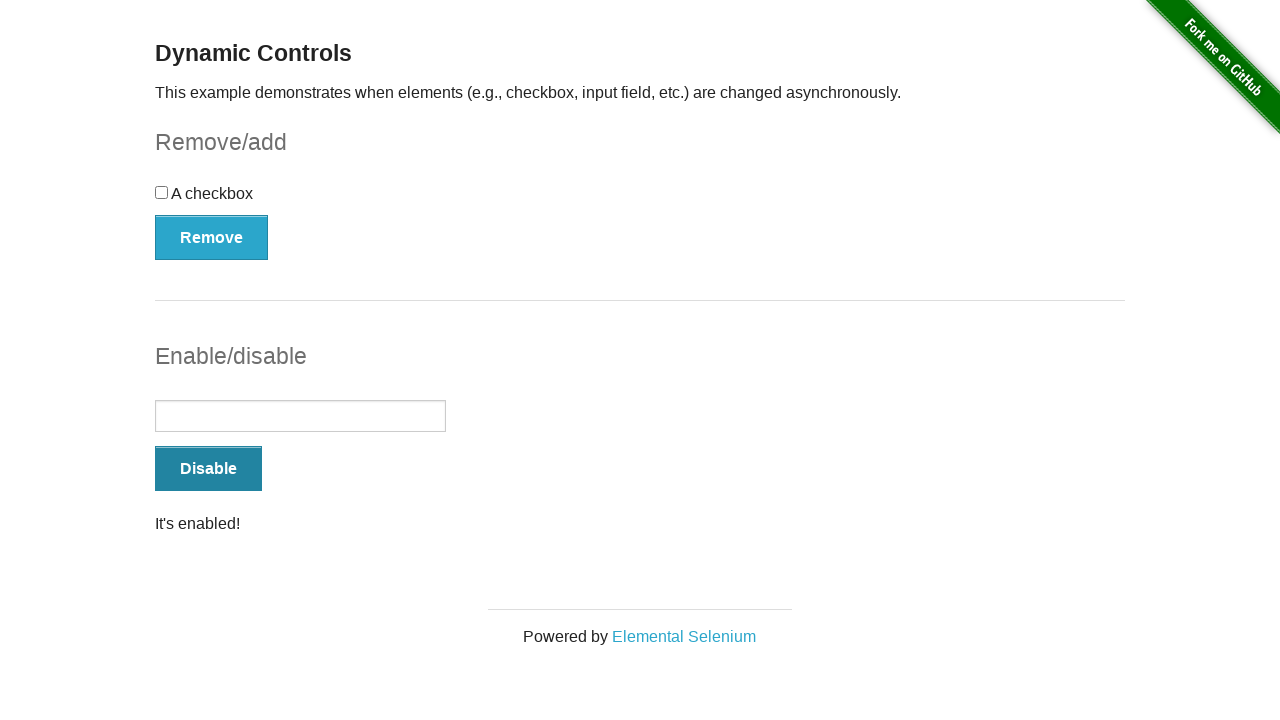

Clicked Disable button to disable the input field at (208, 469) on #input-example button:has-text('Disable')
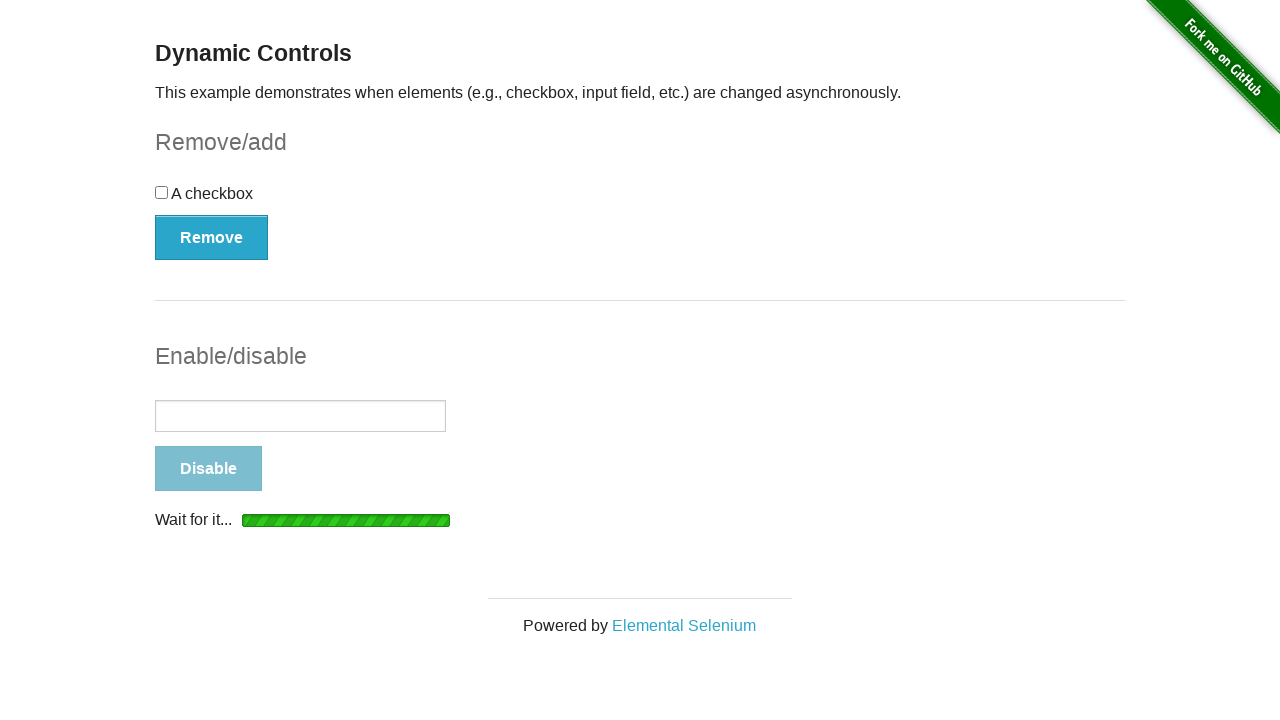

Waited for success message confirming input is disabled
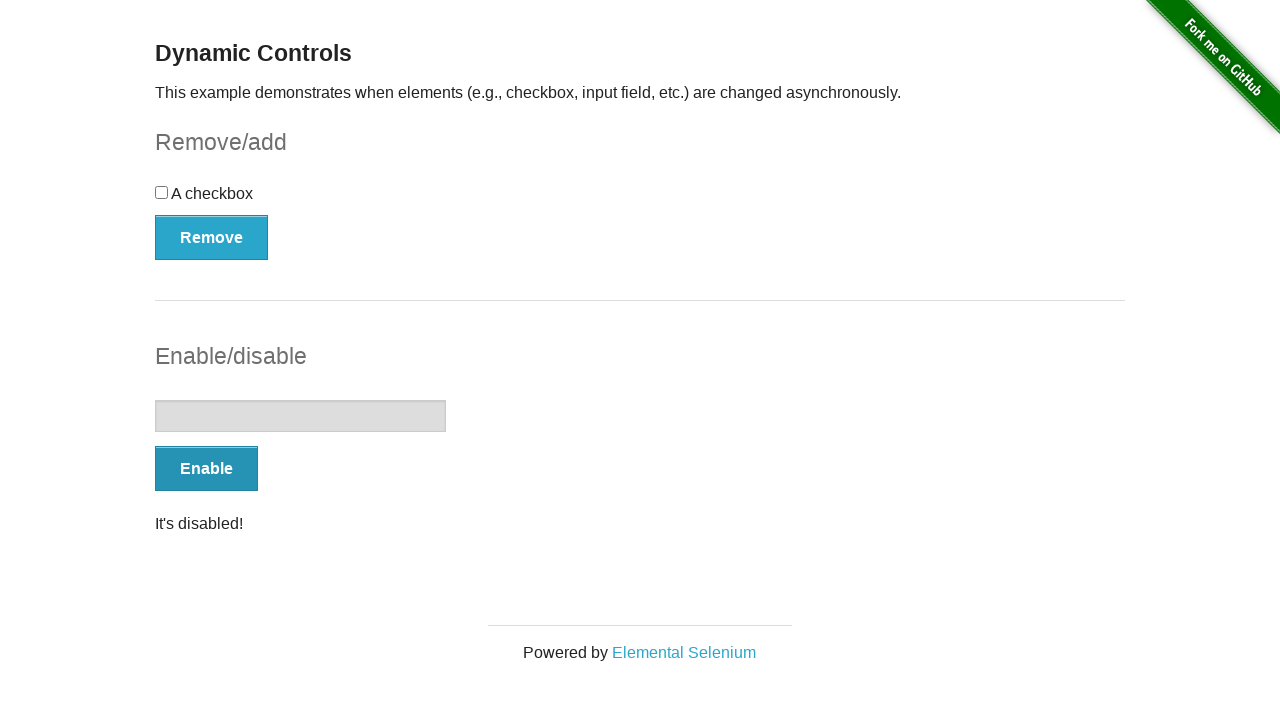

Verified that input field is disabled
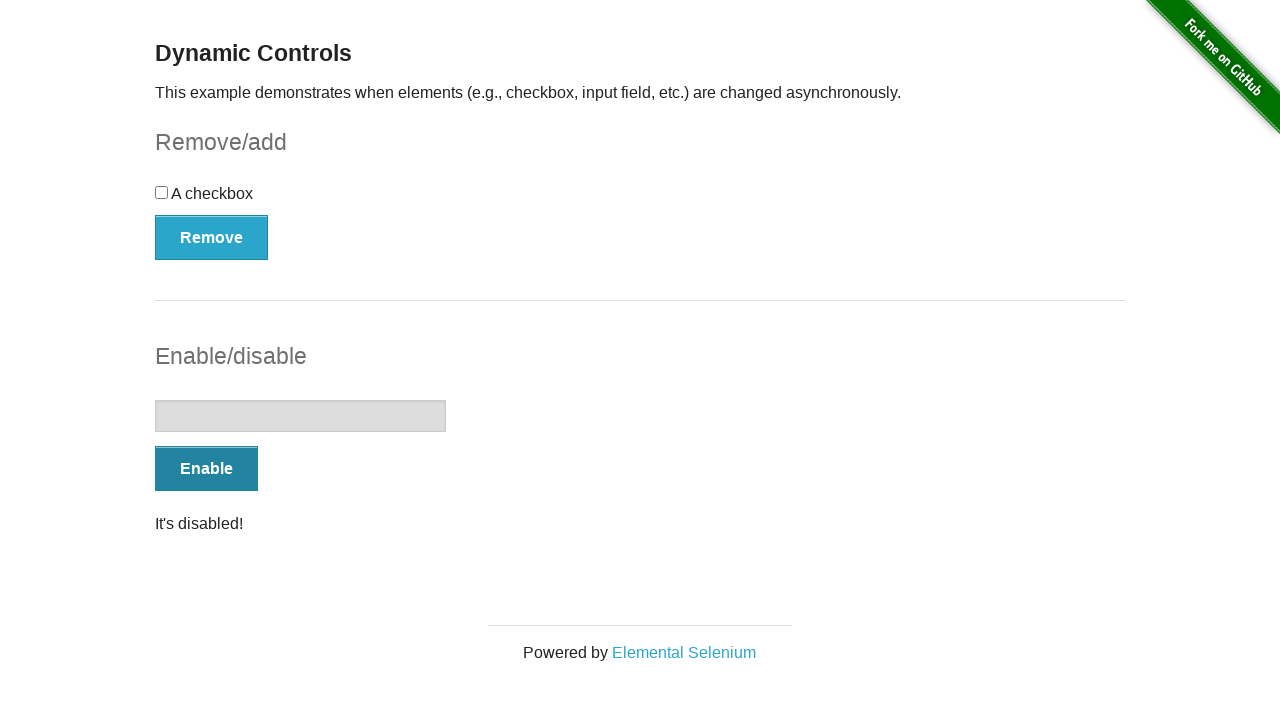

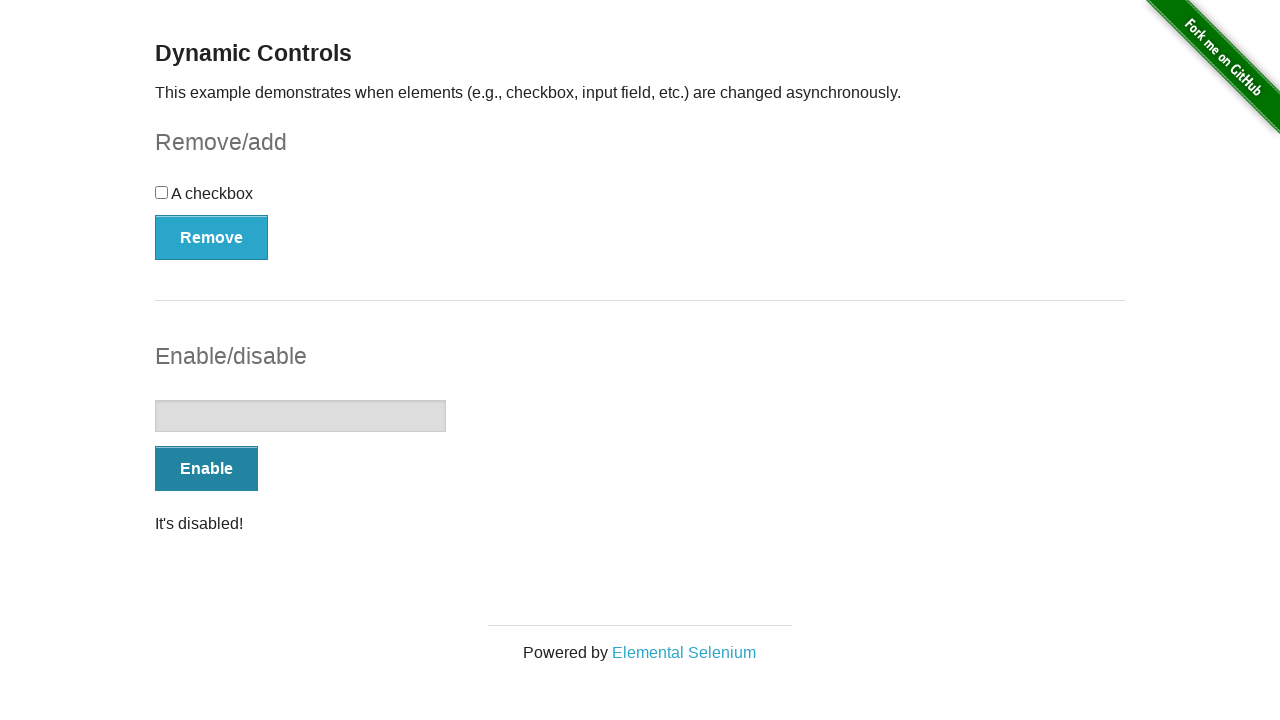